Tests JavaScript alert handling including accepting alerts, dismissing confirm dialogs, and entering text in prompt dialogs.

Starting URL: https://www.tutorialspoint.com/selenium/practice/alerts.php

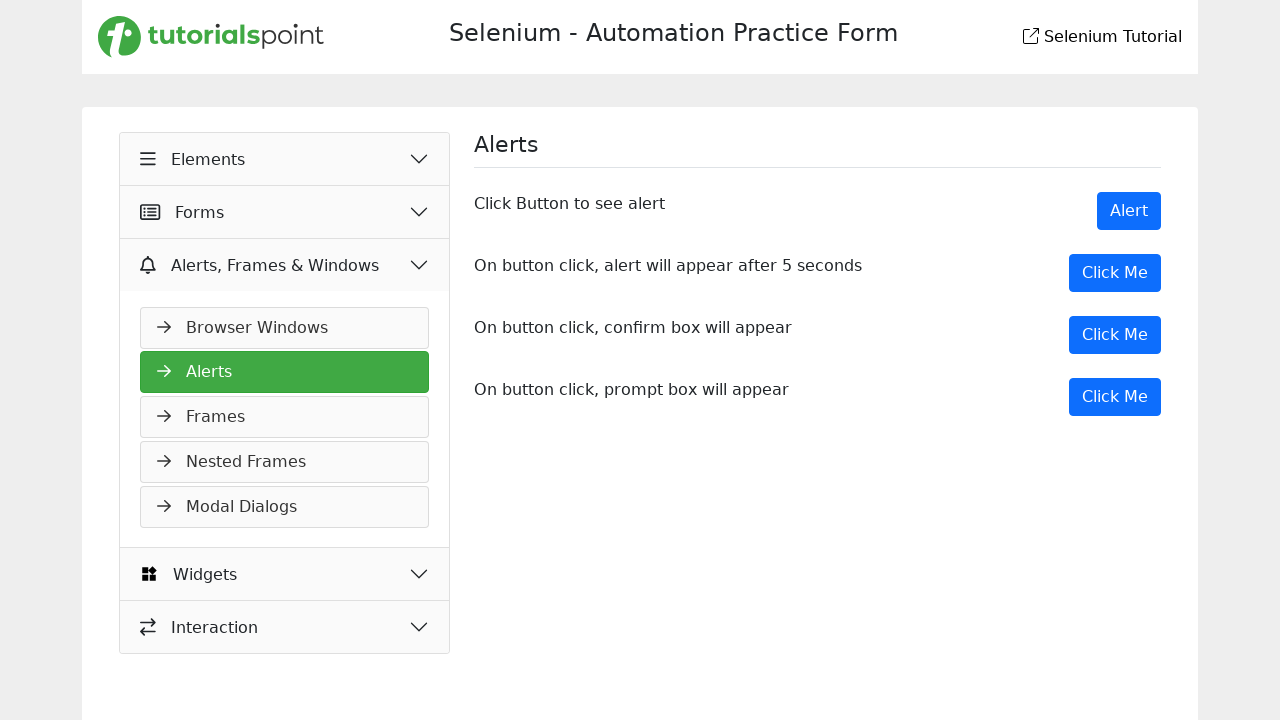

Clicked button to trigger first alert at (1129, 211) on body > main > div > div > div.col-md-8.col-lg-8.col-xl-8 > div:nth-child(2) > bu
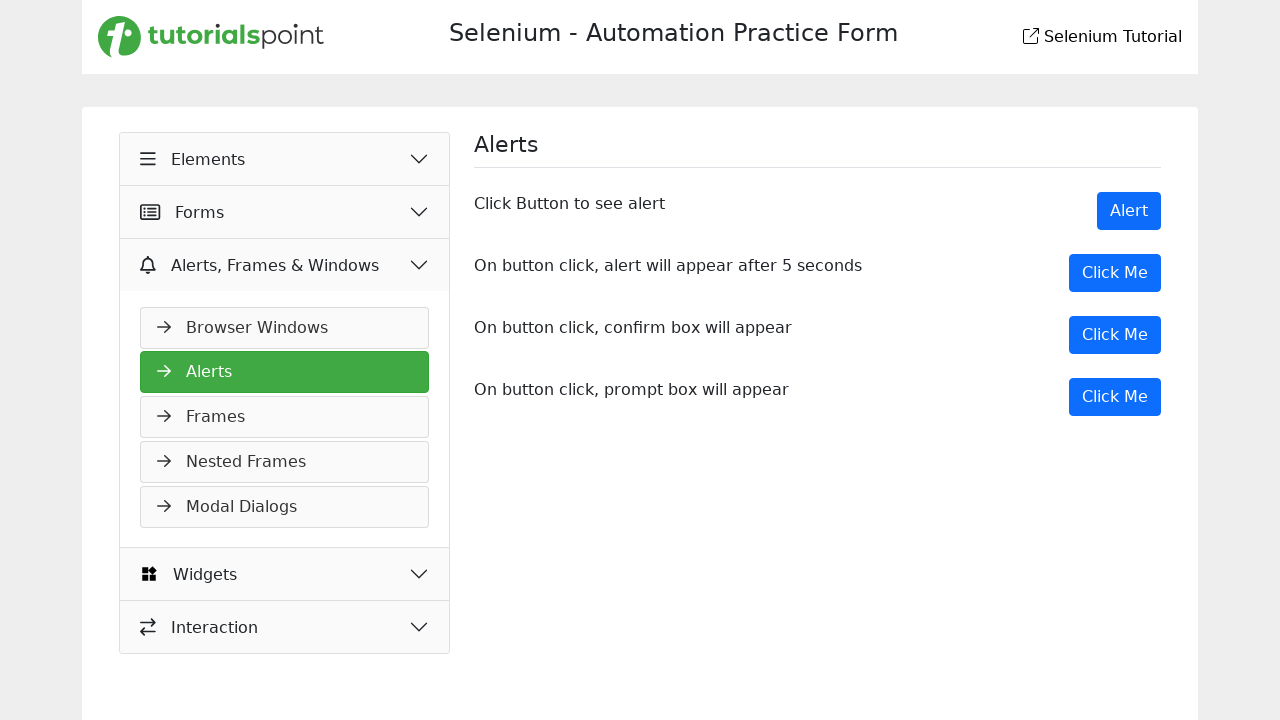

Set up handler to accept alerts
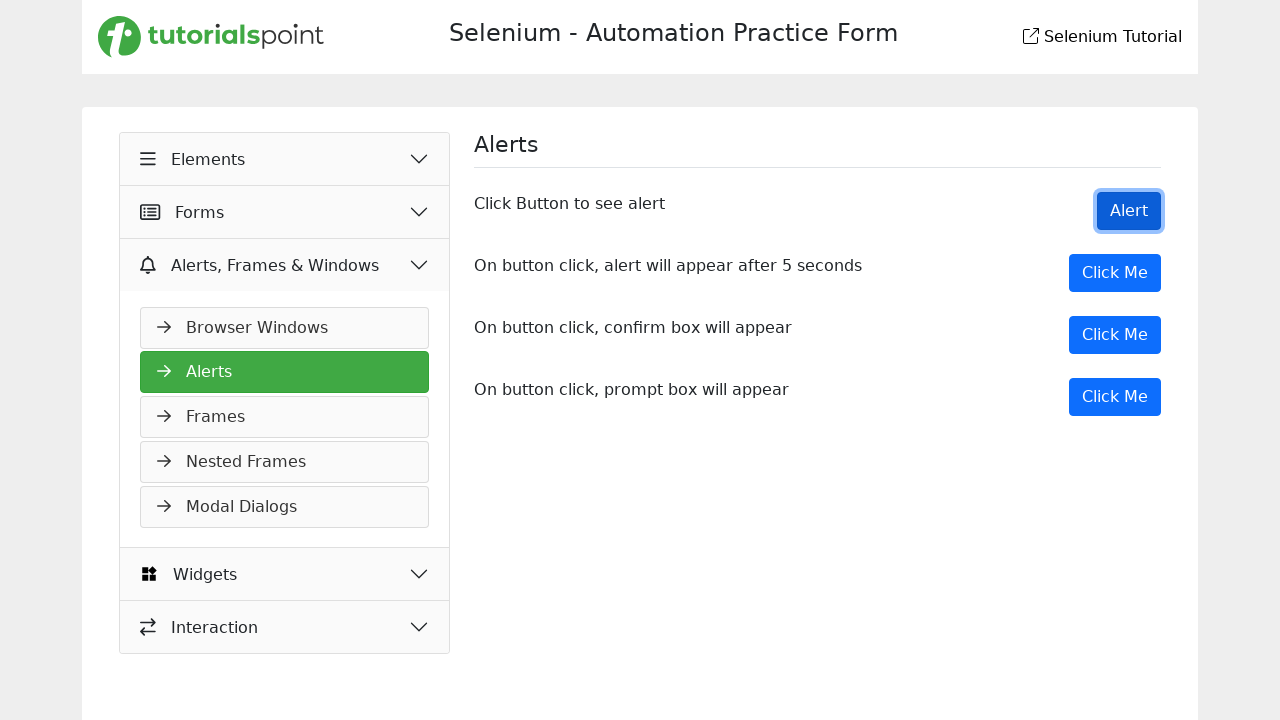

Clicked button to trigger confirm dialog at (1115, 335) on body > main > div > div > div.col-md-8.col-lg-8.col-xl-8 > div:nth-child(4) > bu
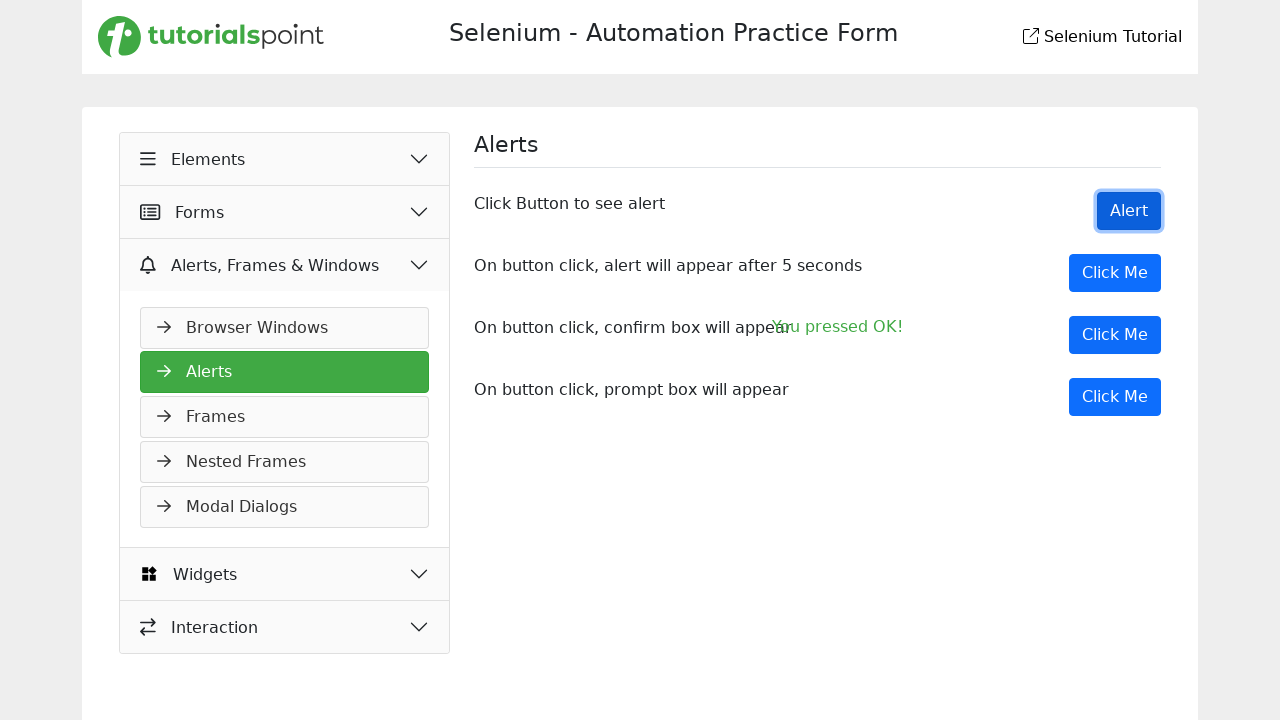

Set up handler to dismiss confirm dialog
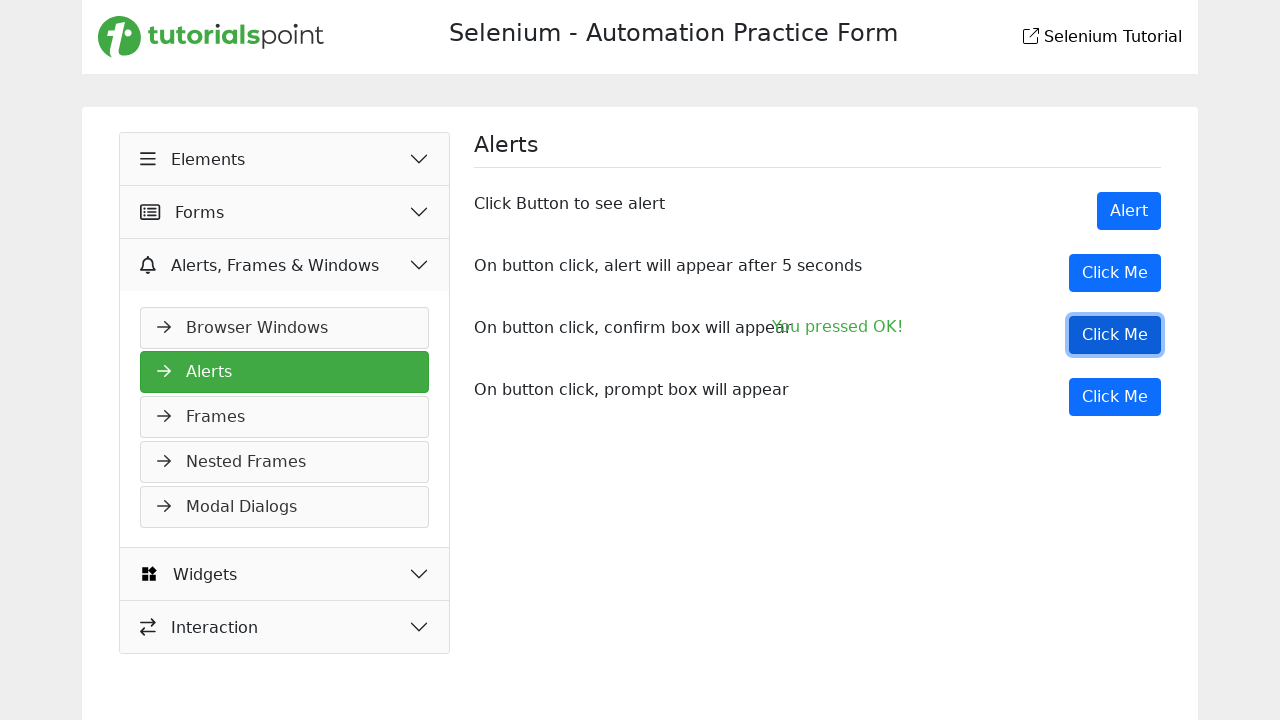

Clicked button again to trigger and dismiss confirm dialog at (1115, 335) on body > main > div > div > div.col-md-8.col-lg-8.col-xl-8 > div:nth-child(4) > bu
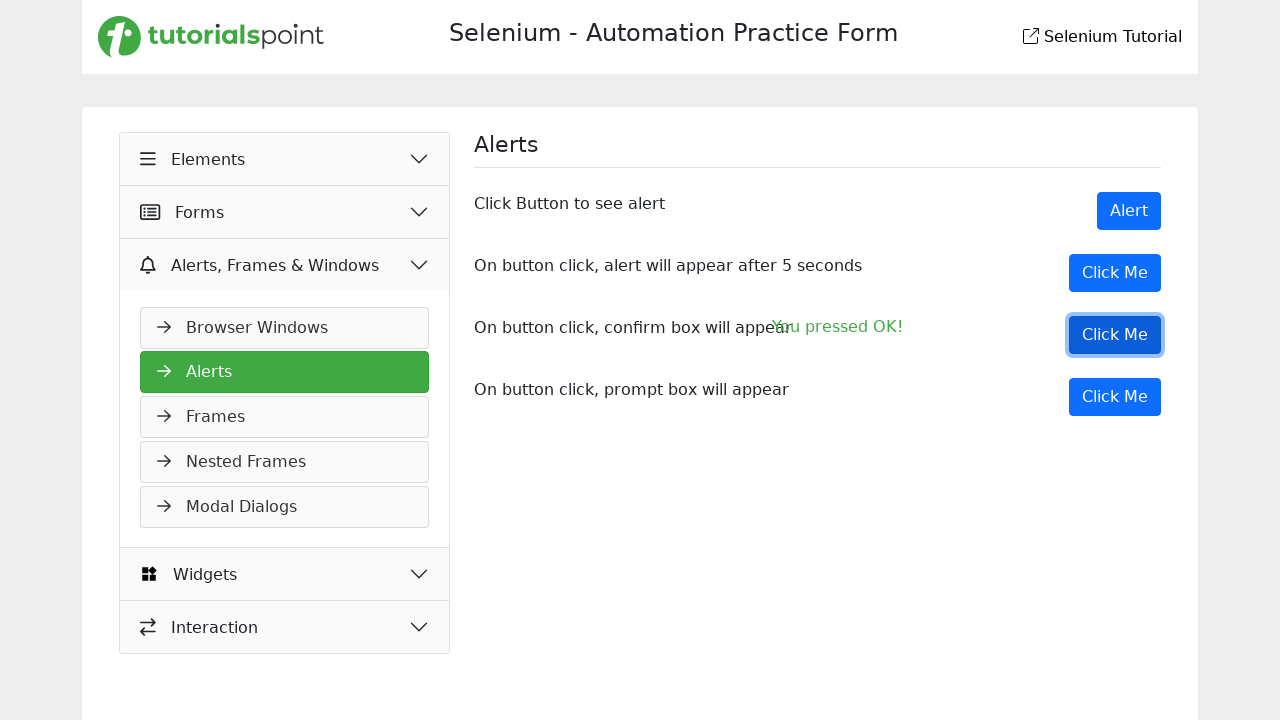

Set up handler to enter text and accept prompt dialog
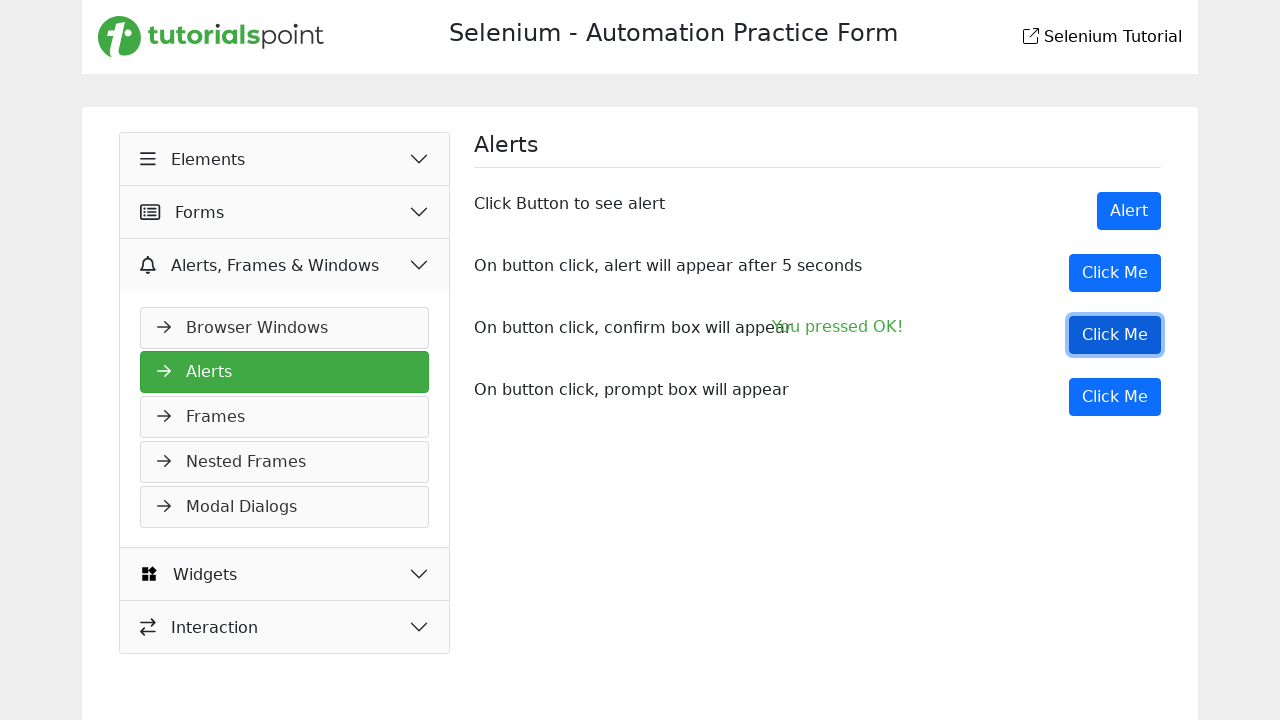

Clicked button to trigger prompt dialog and entered text 'LOOK WHAT I WROTE!' at (1115, 397) on body > main > div > div > div.col-md-8.col-lg-8.col-xl-8 > div:nth-child(5) > bu
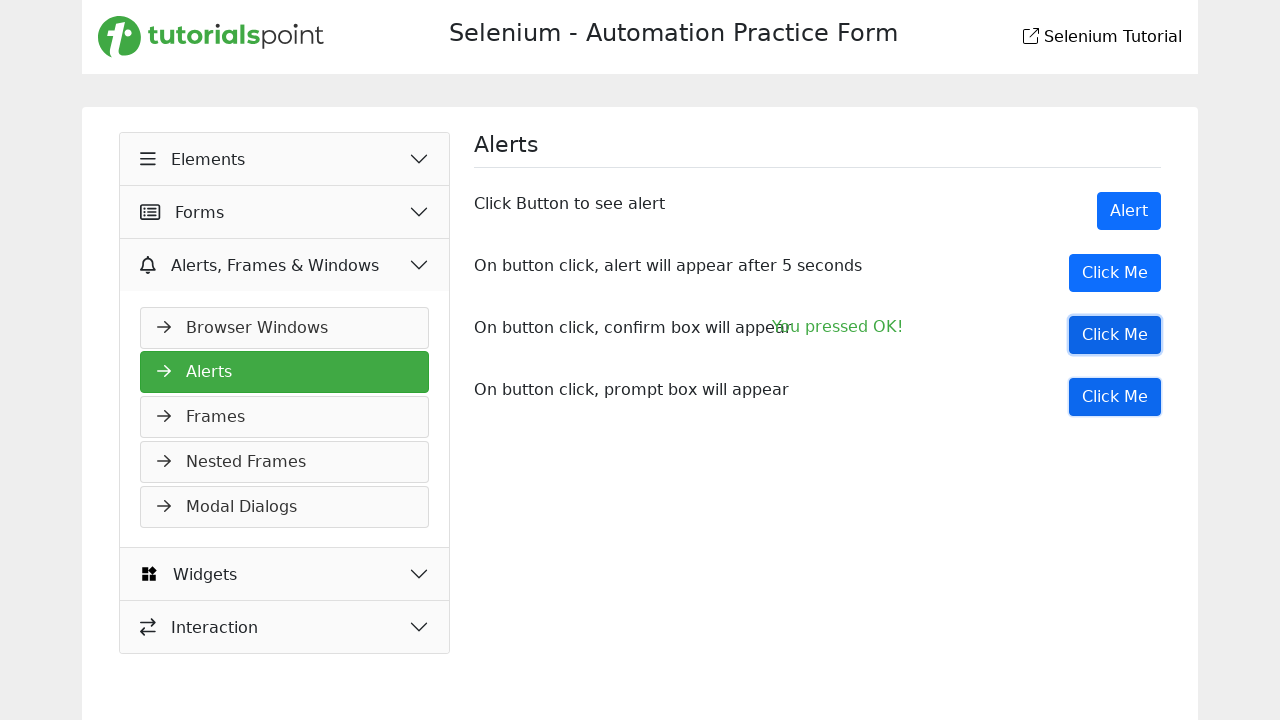

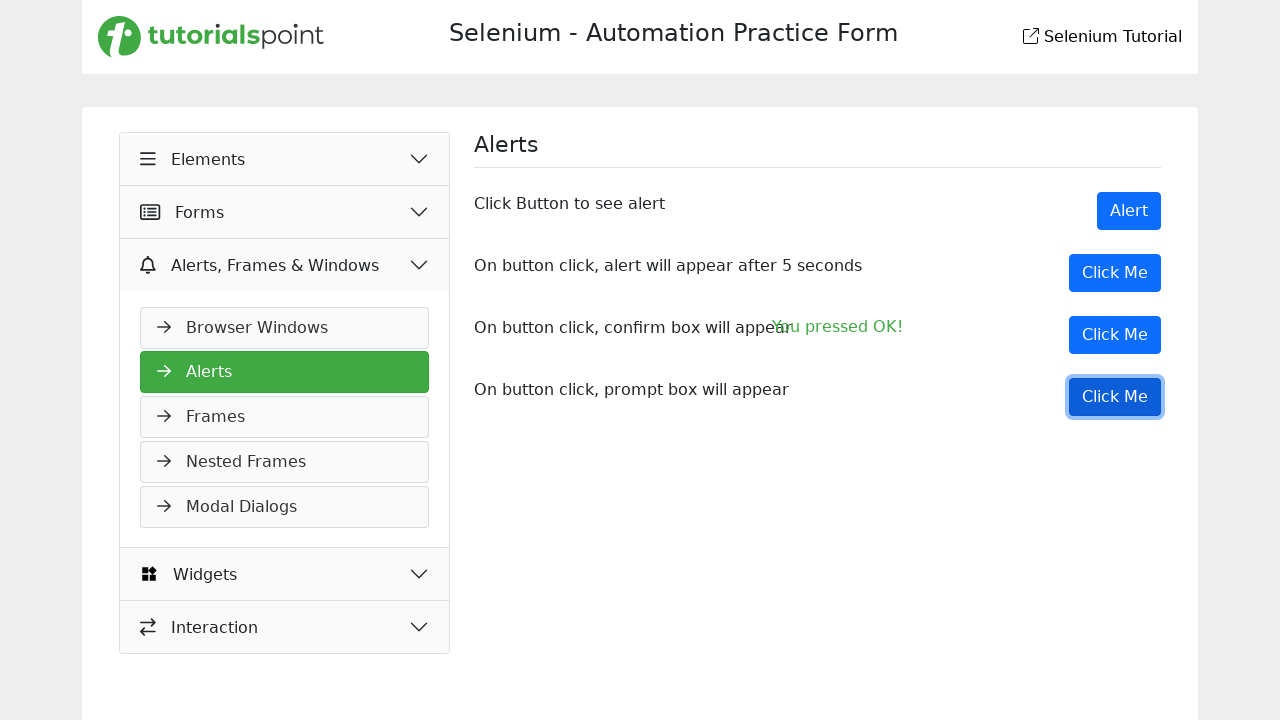